Tests double-click functionality by performing double-click actions on a button and verifying the success message appears

Starting URL: https://demoqa.com/buttons

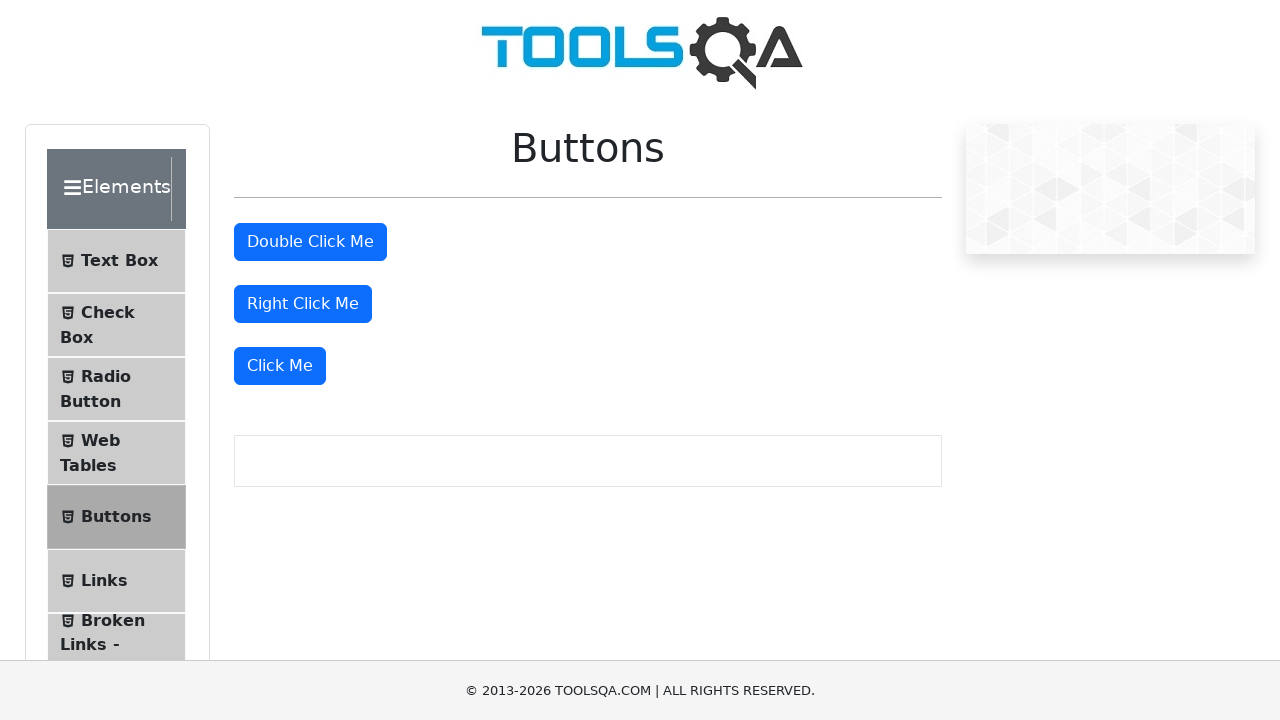

Set viewport size to 1920x1080
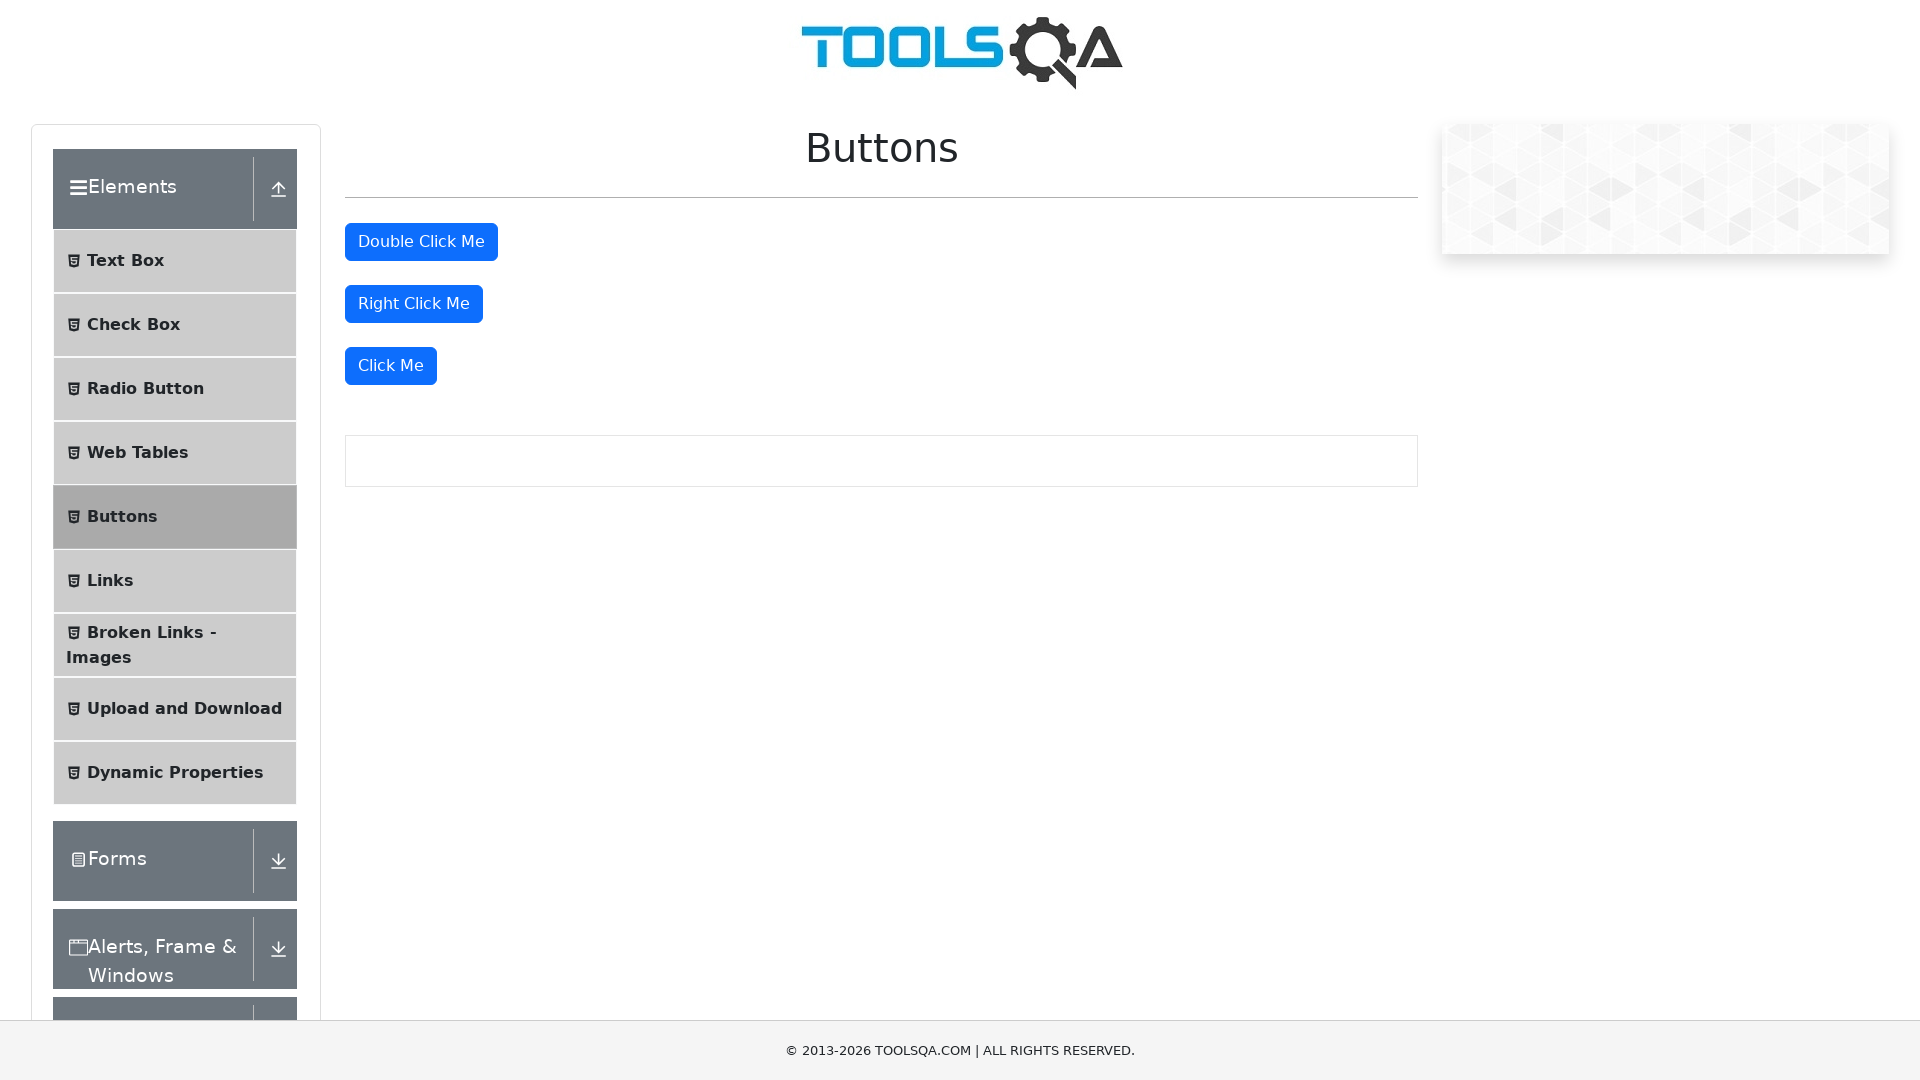

Double-clicked the double-click button at (421, 242) on #doubleClickBtn
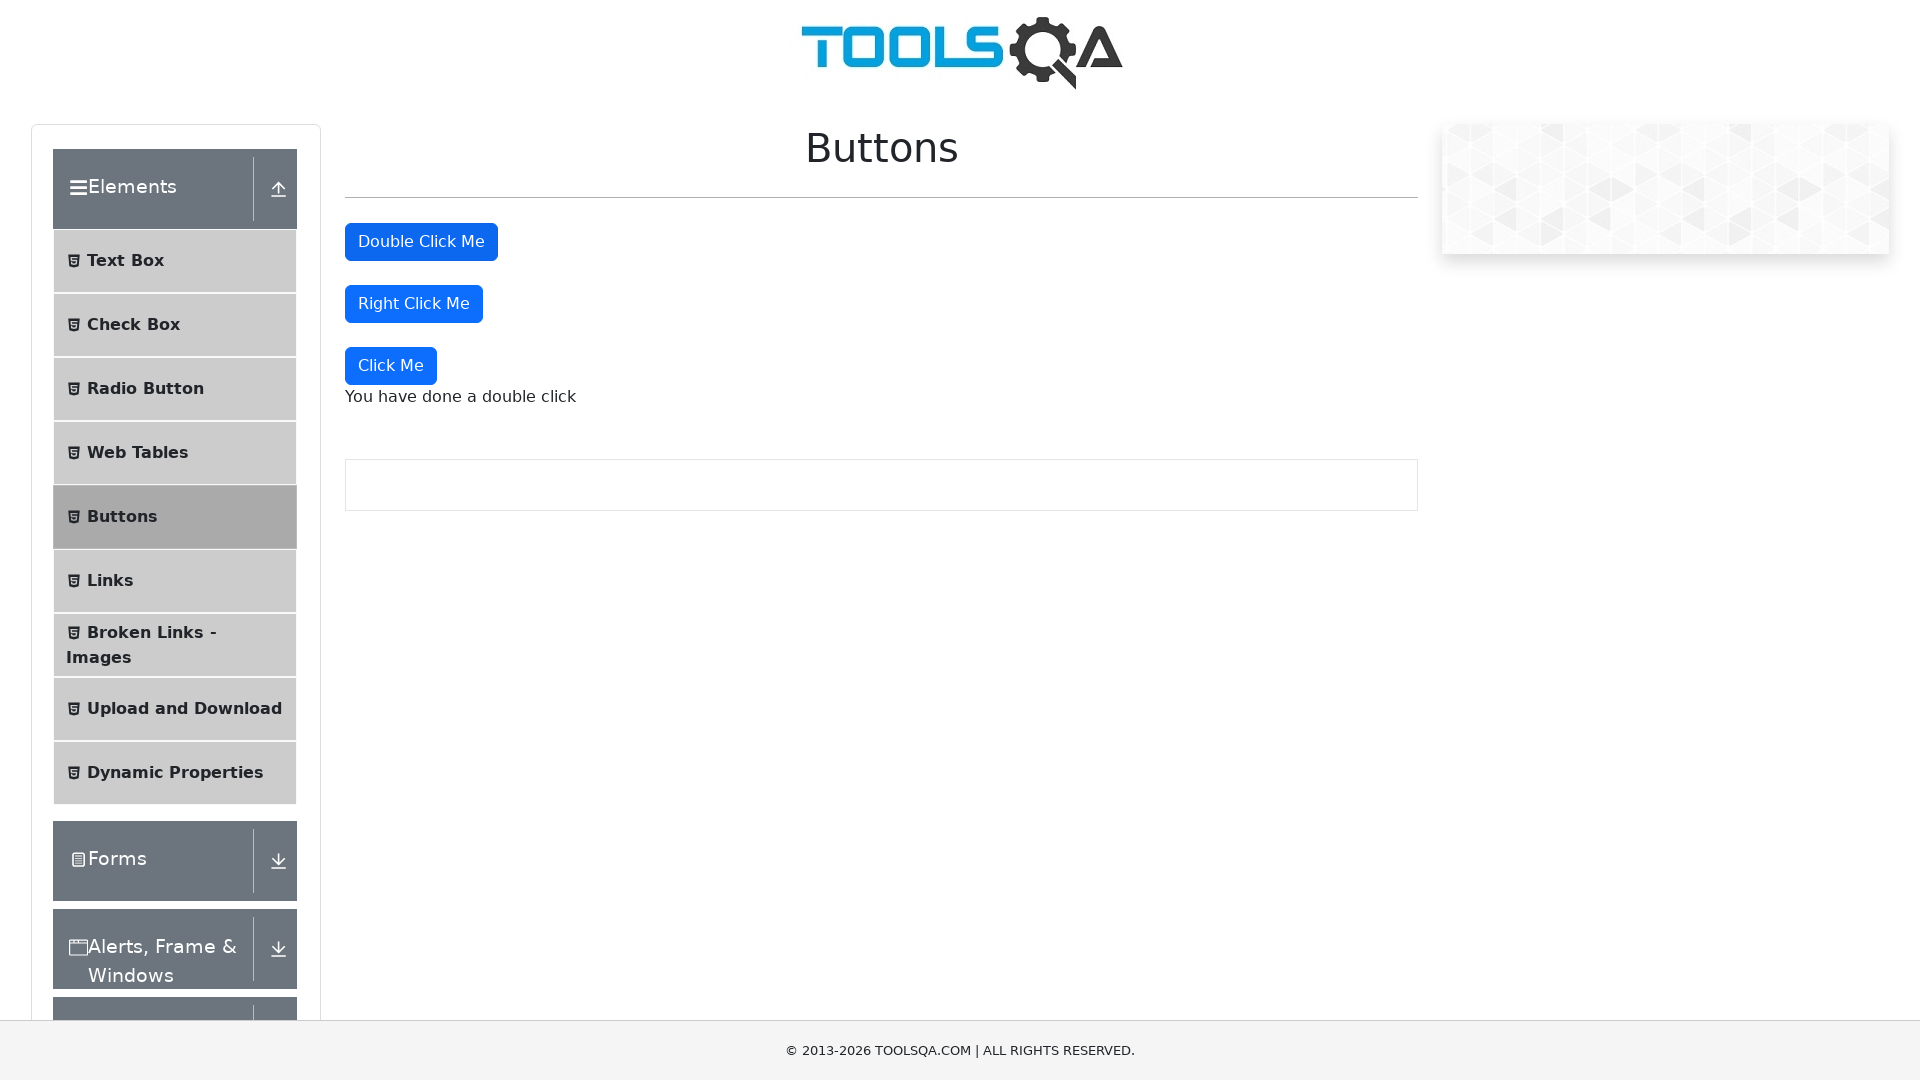

Success message appeared after double-click
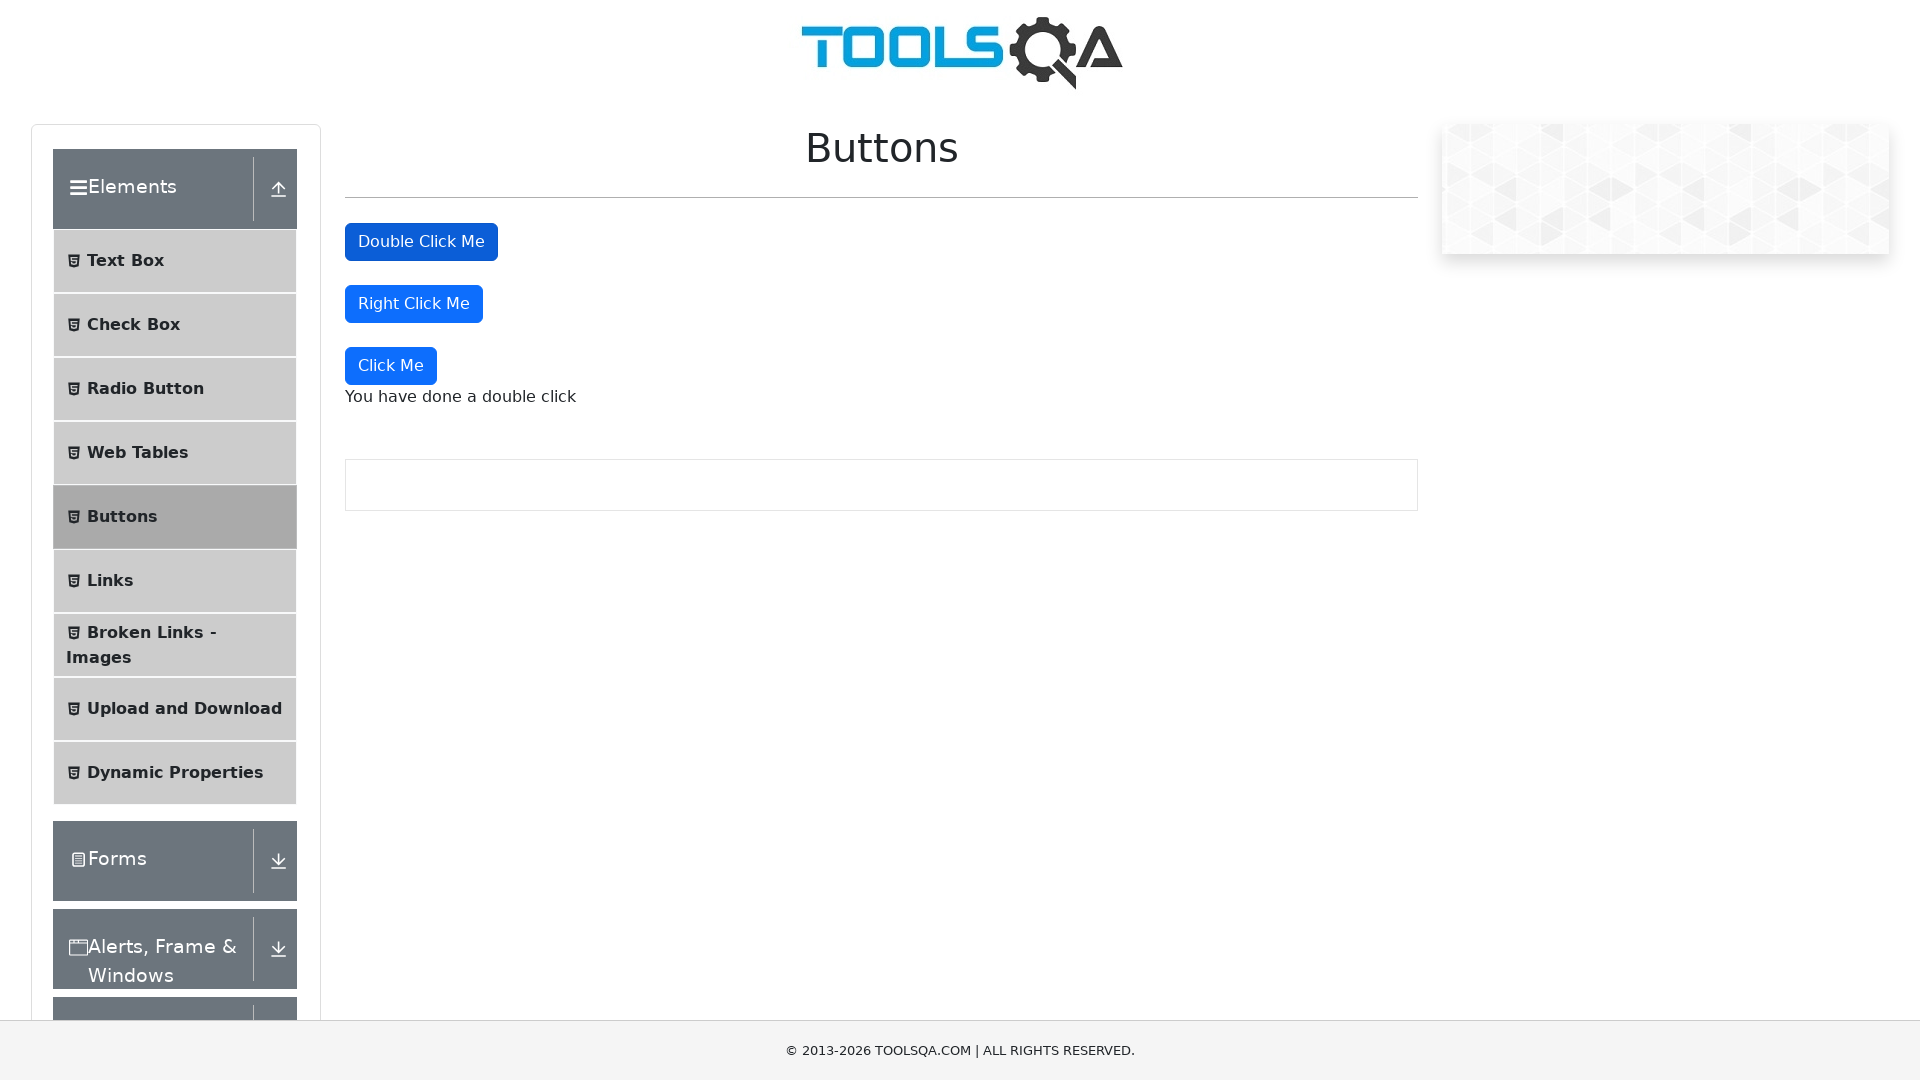

Double-clicked the button again at (421, 242) on #doubleClickBtn
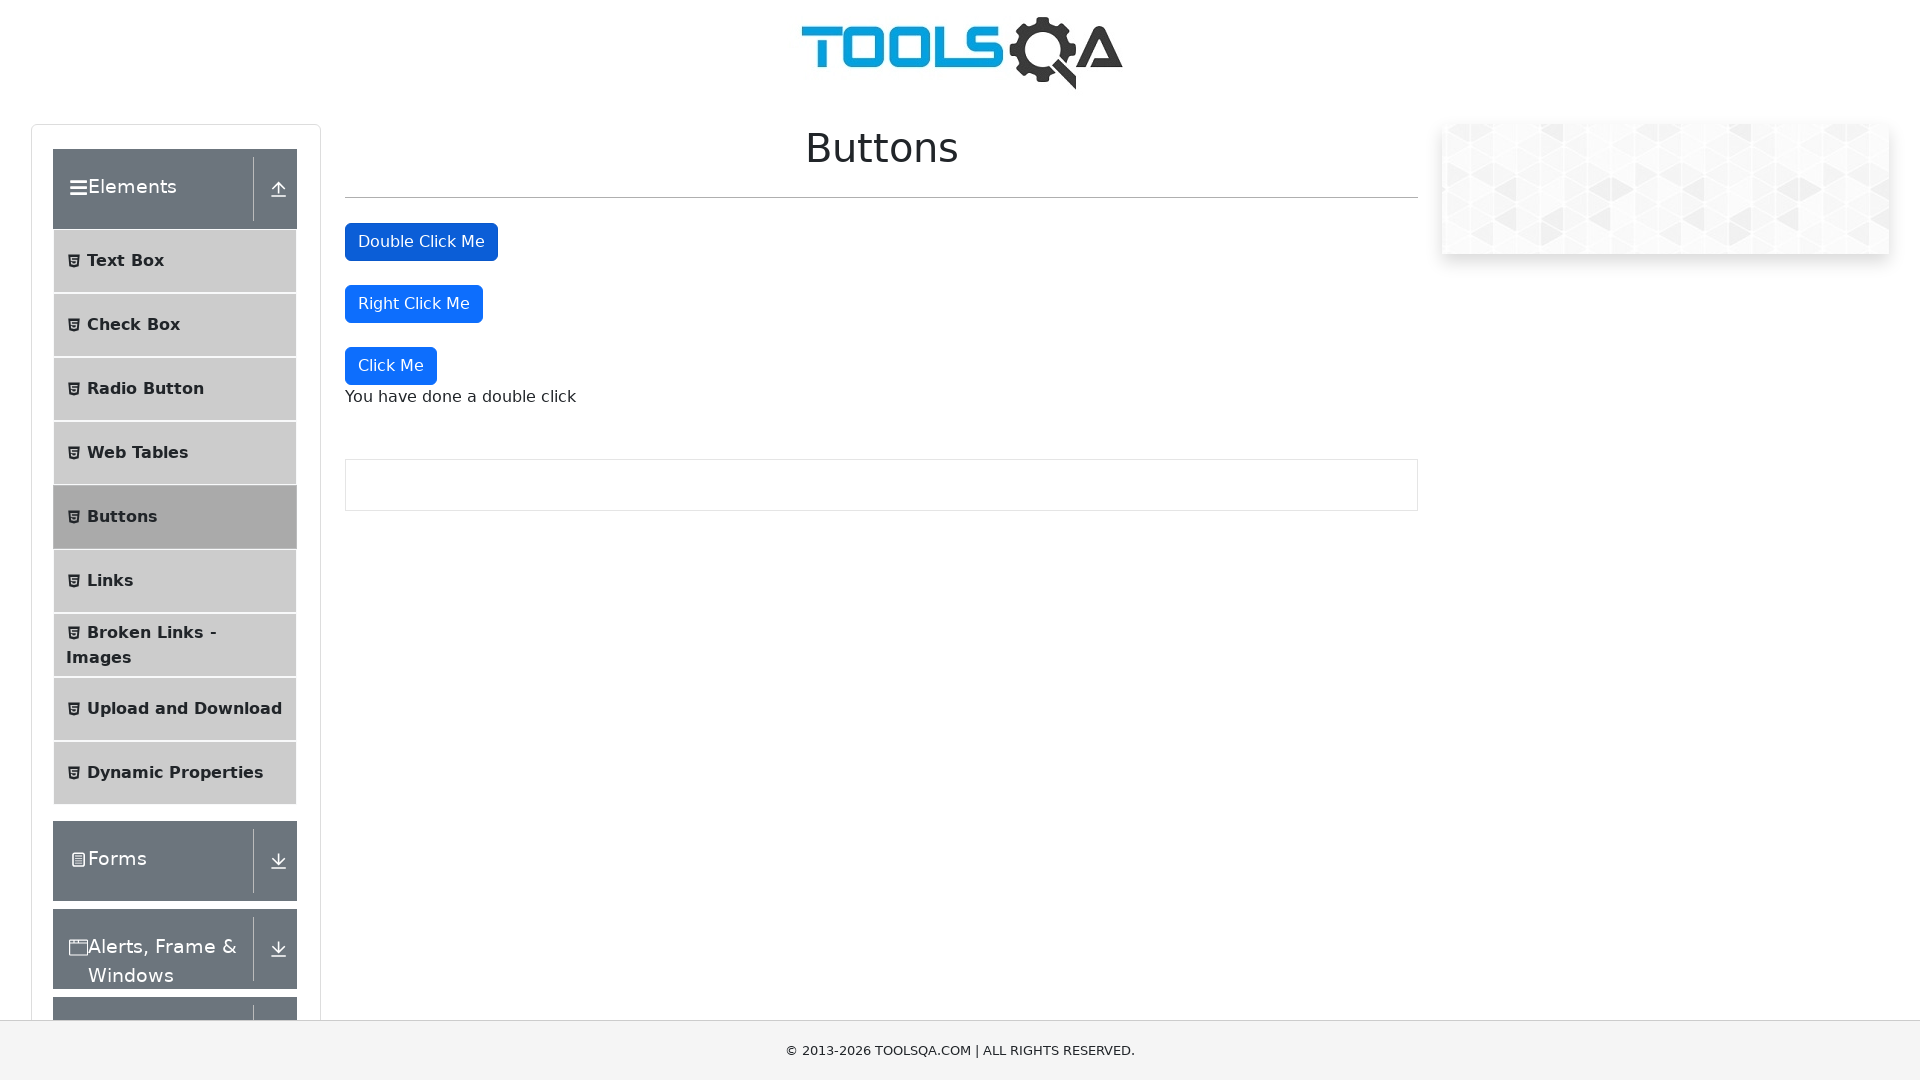

Waited 1 second for action to complete
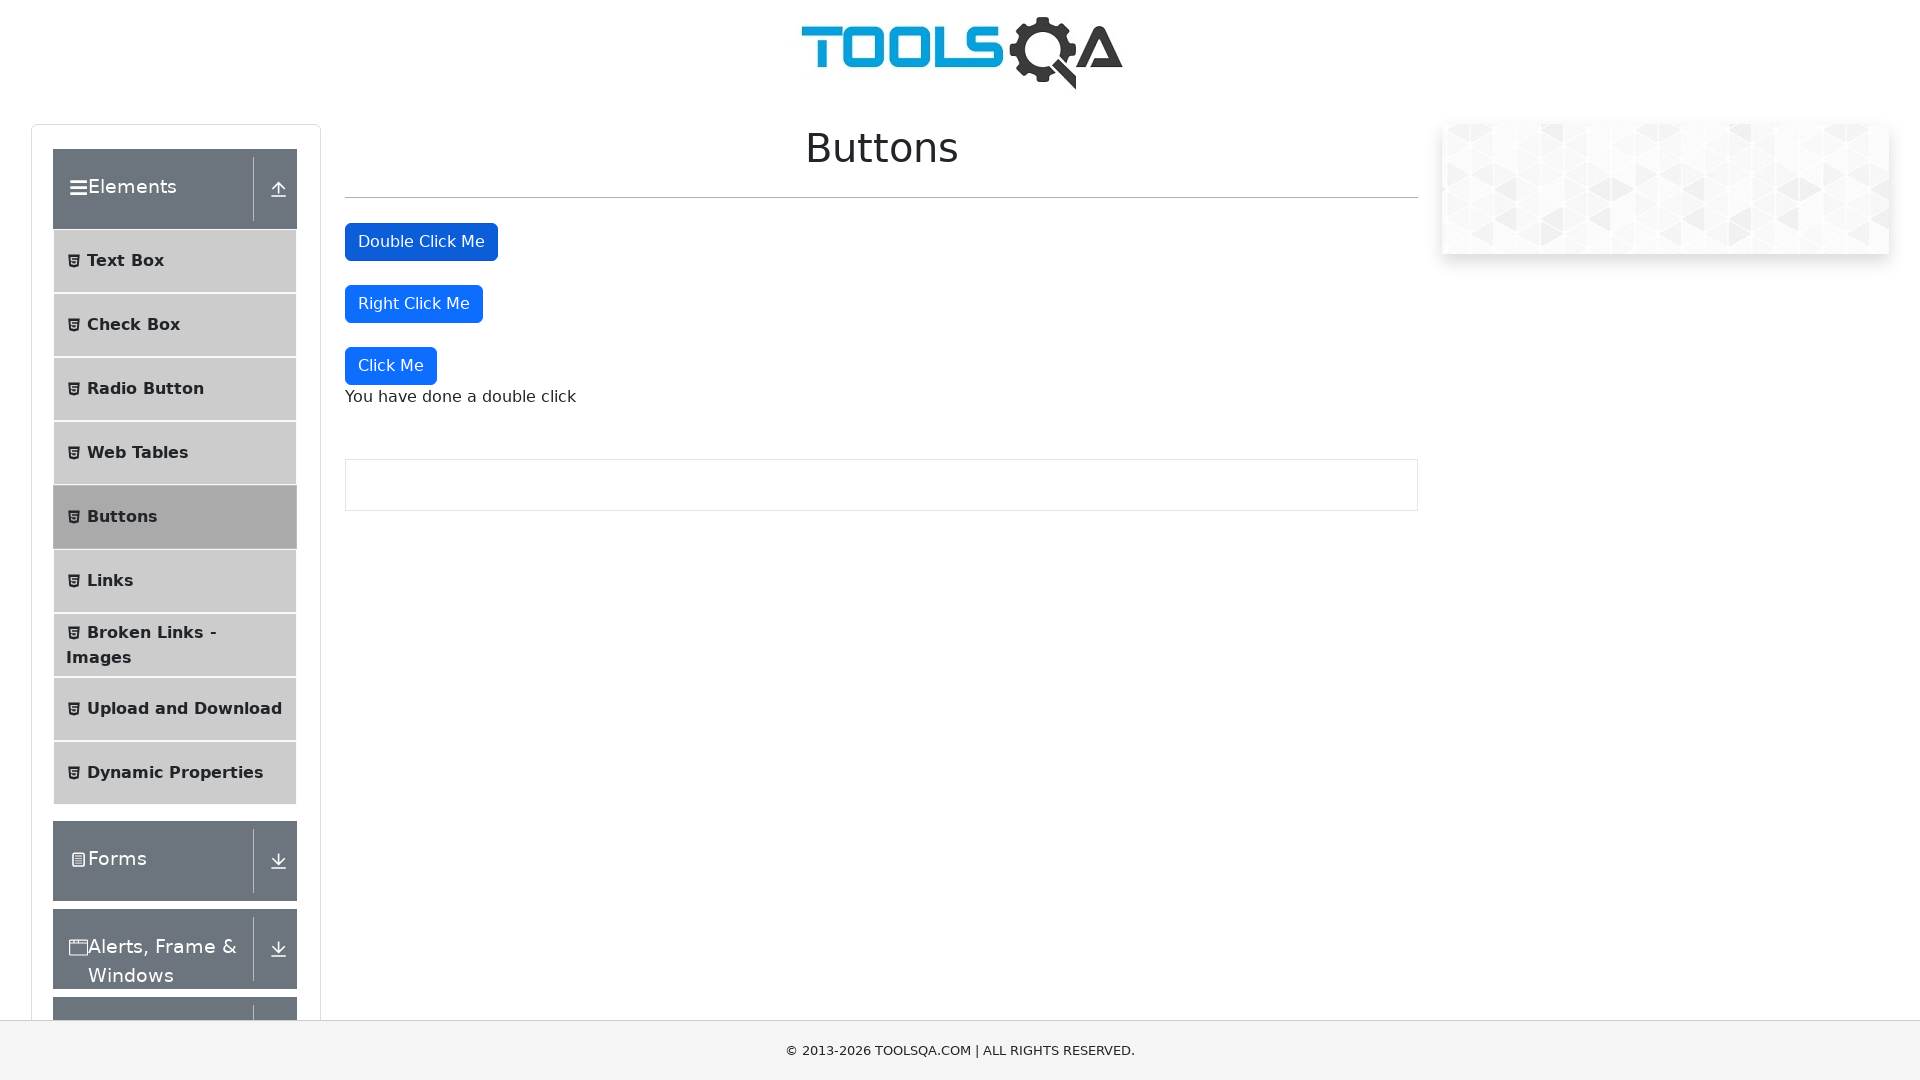

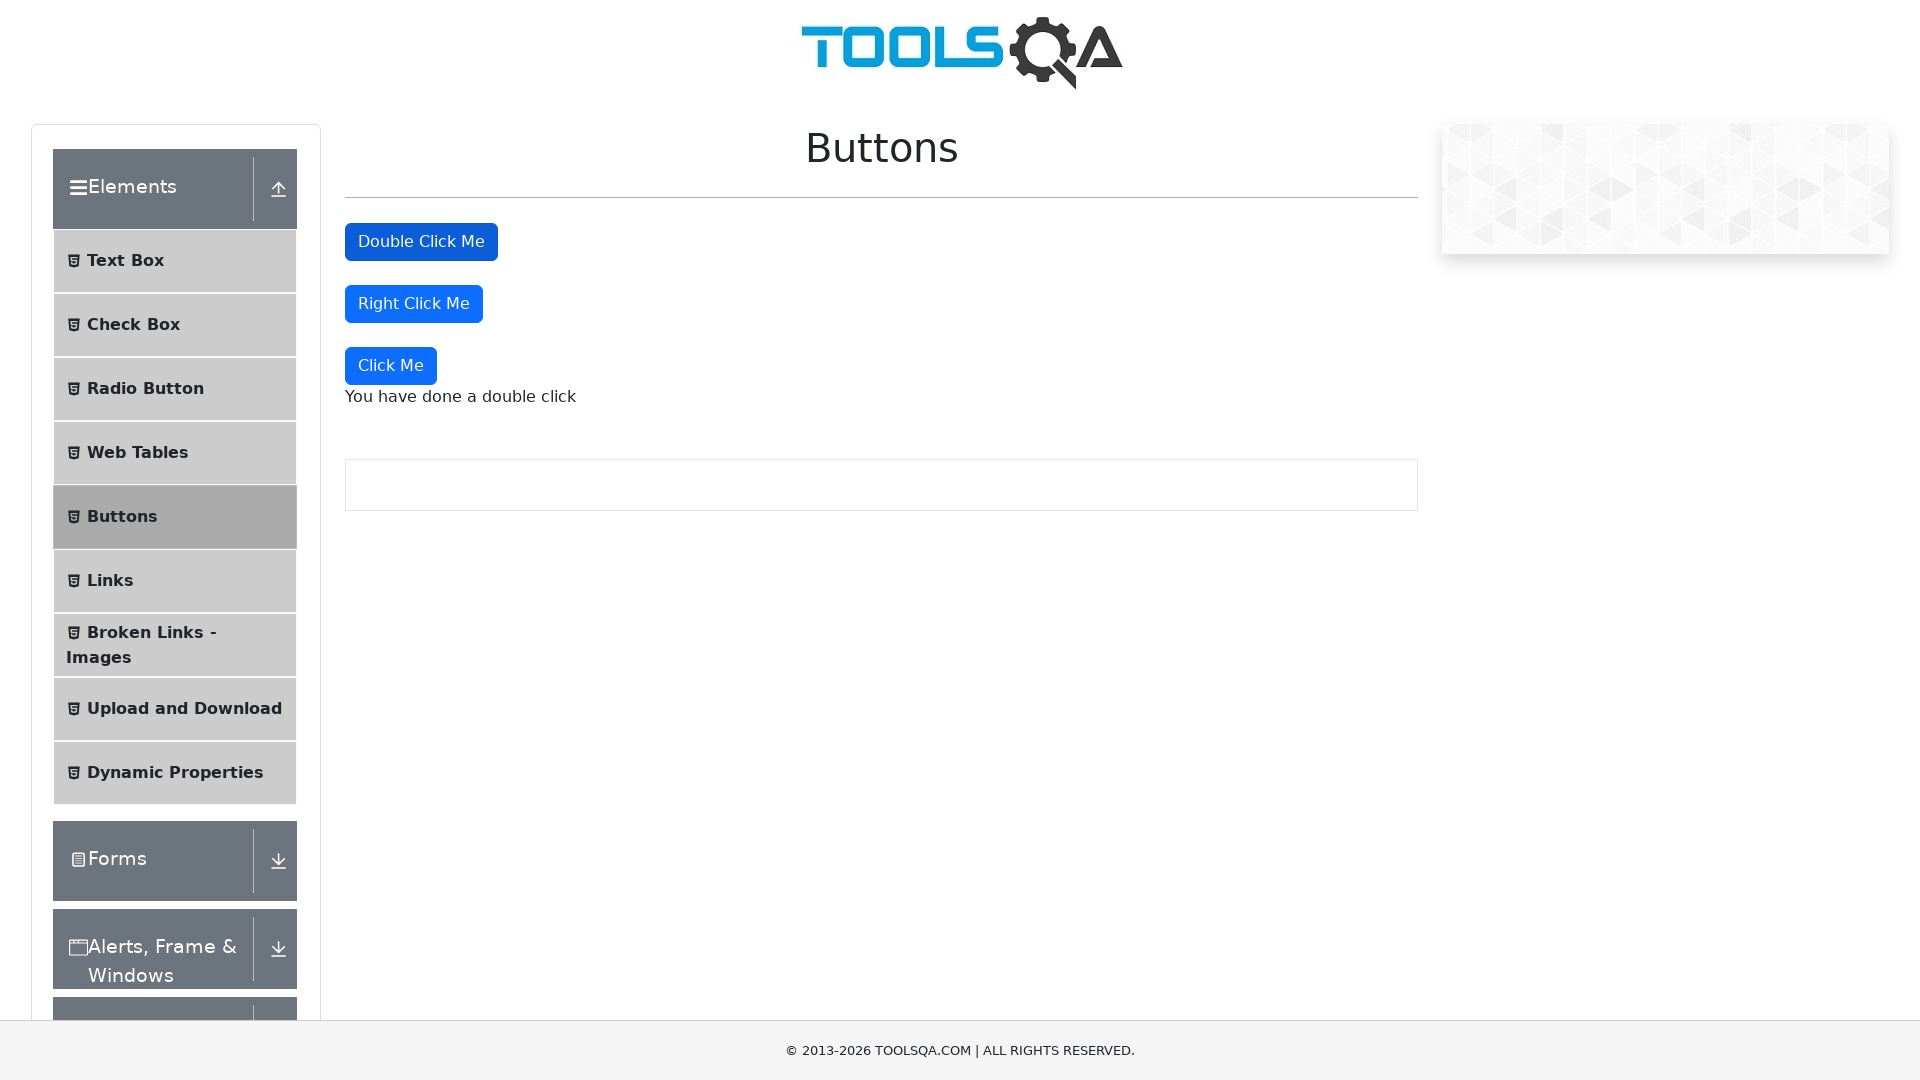